Navigates to Flipkart homepage and verifies the page loads successfully by waiting for the page to be ready.

Starting URL: https://www.flipkart.com/

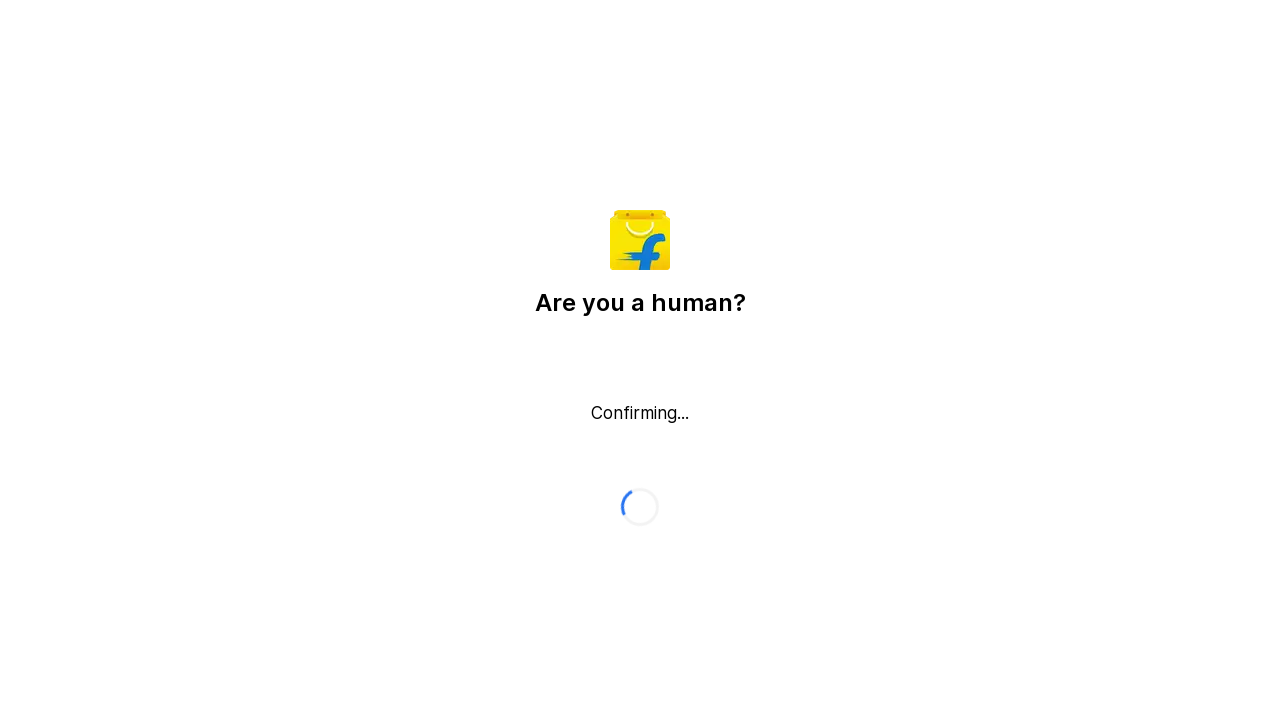

Waited for page DOM to be fully loaded
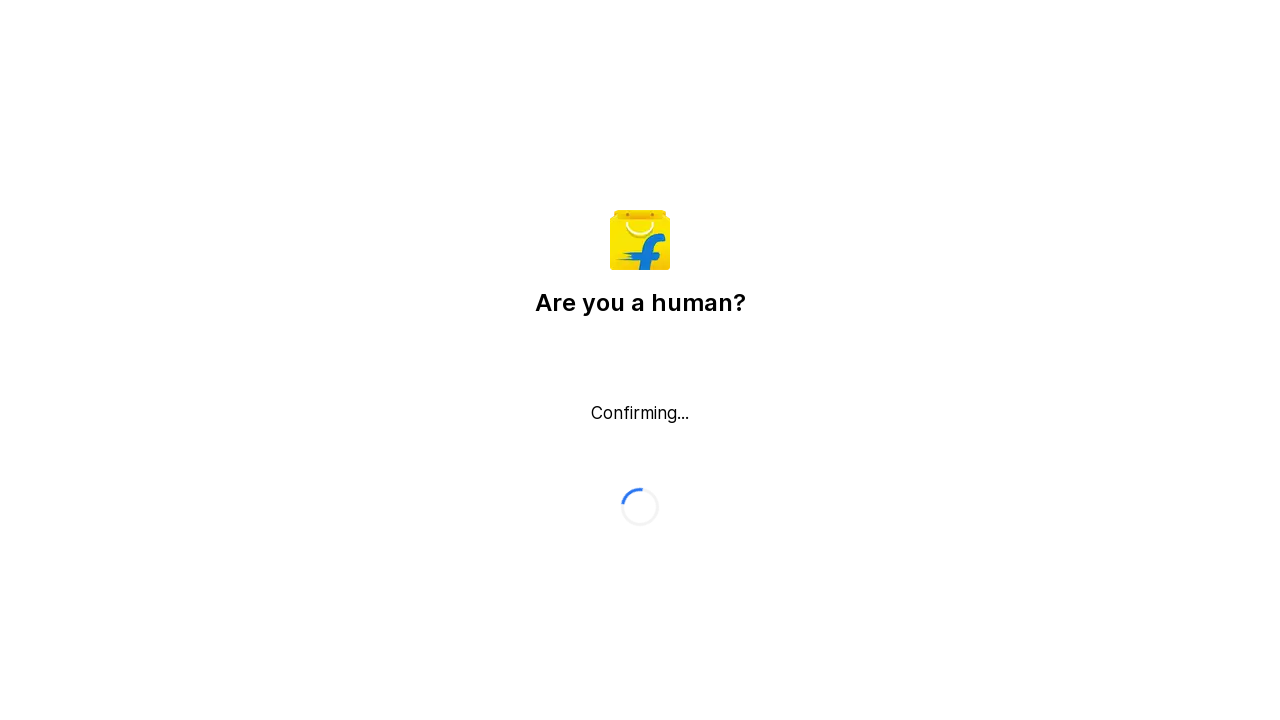

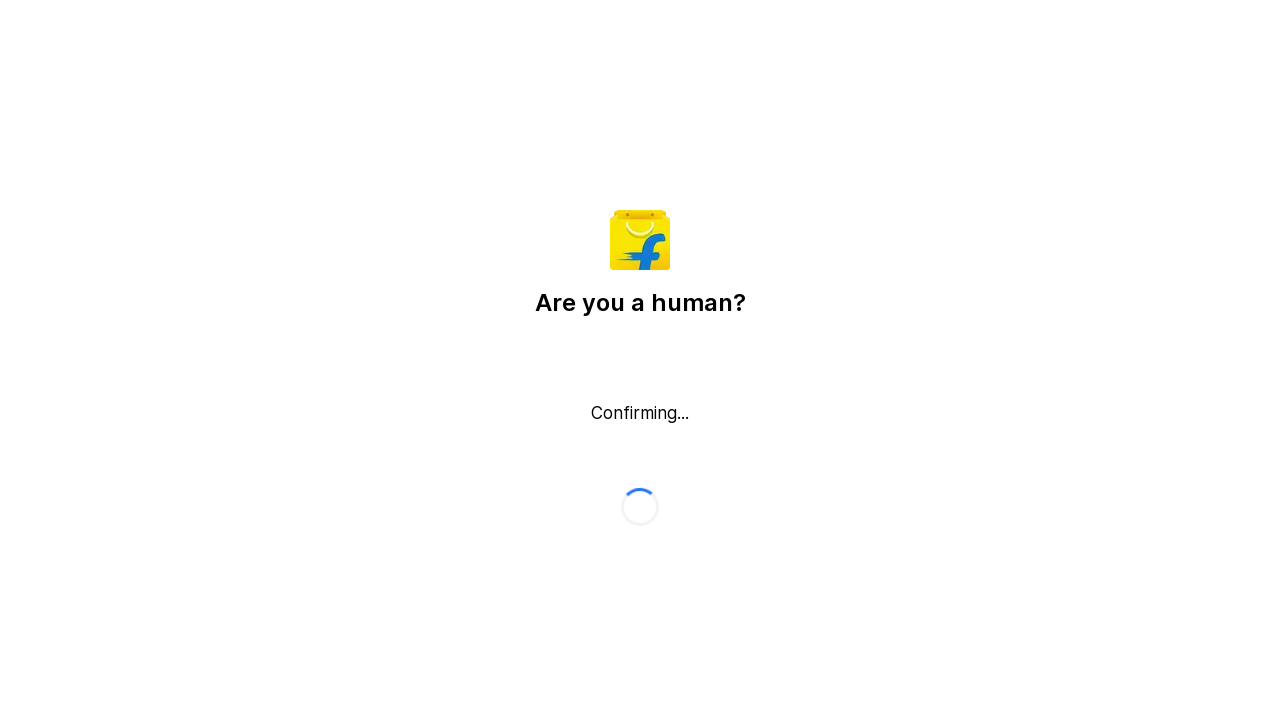